Tests the Add/Remove Elements functionality by adding two elements, verifying they appear, then deleting one and confirming one remains

Starting URL: http://the-internet.herokuapp.com/

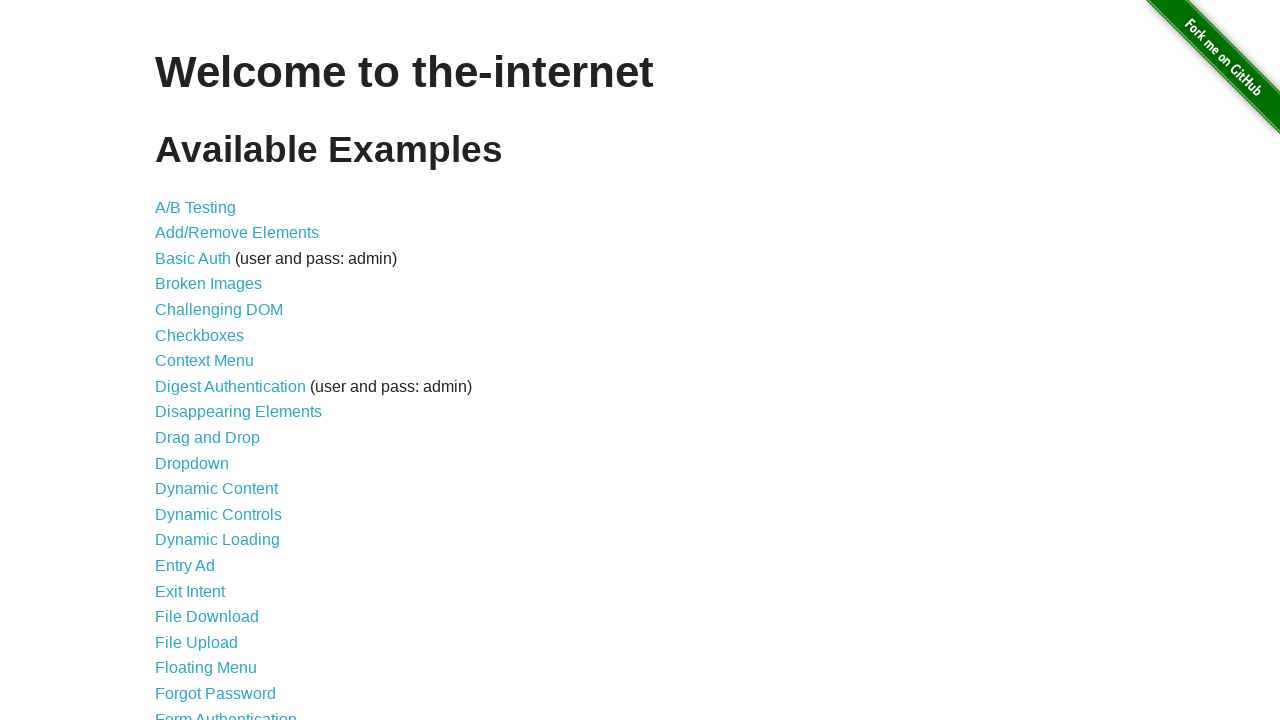

Clicked on Add/Remove Elements link at (237, 233) on a:text('Add/Remove Elements')
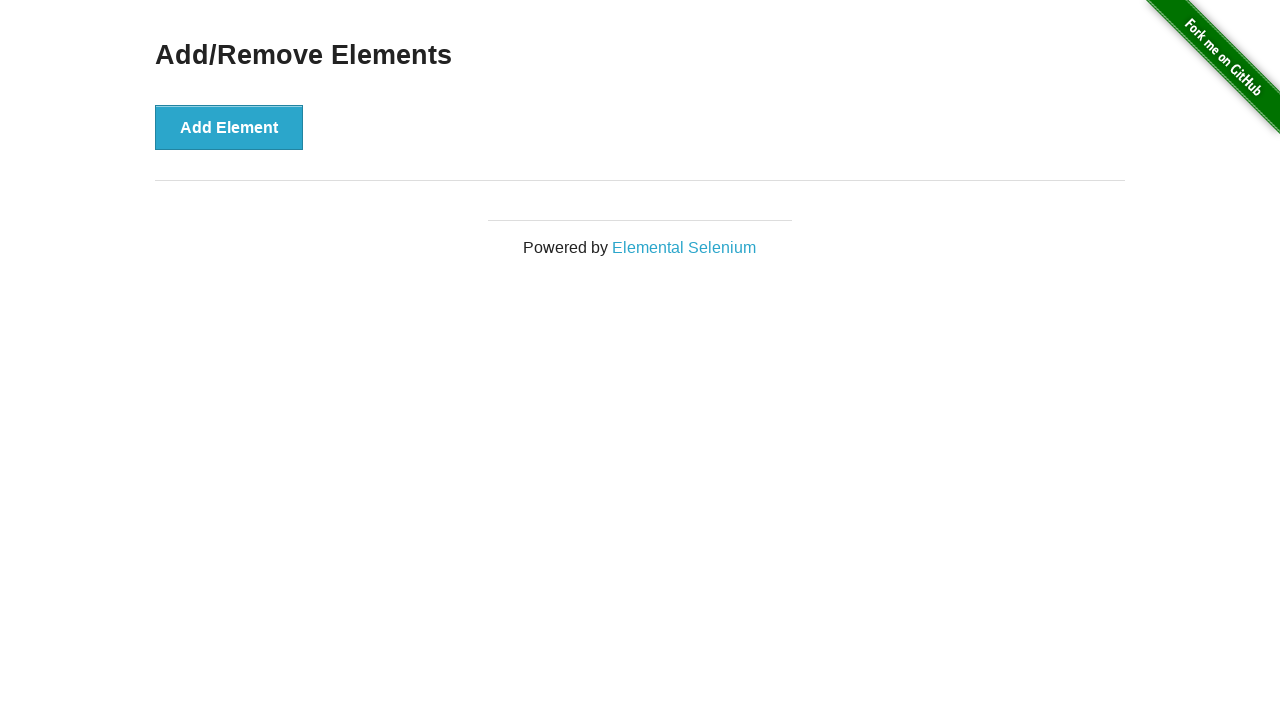

Clicked Add Element button (first time) at (229, 127) on button:text('Add Element')
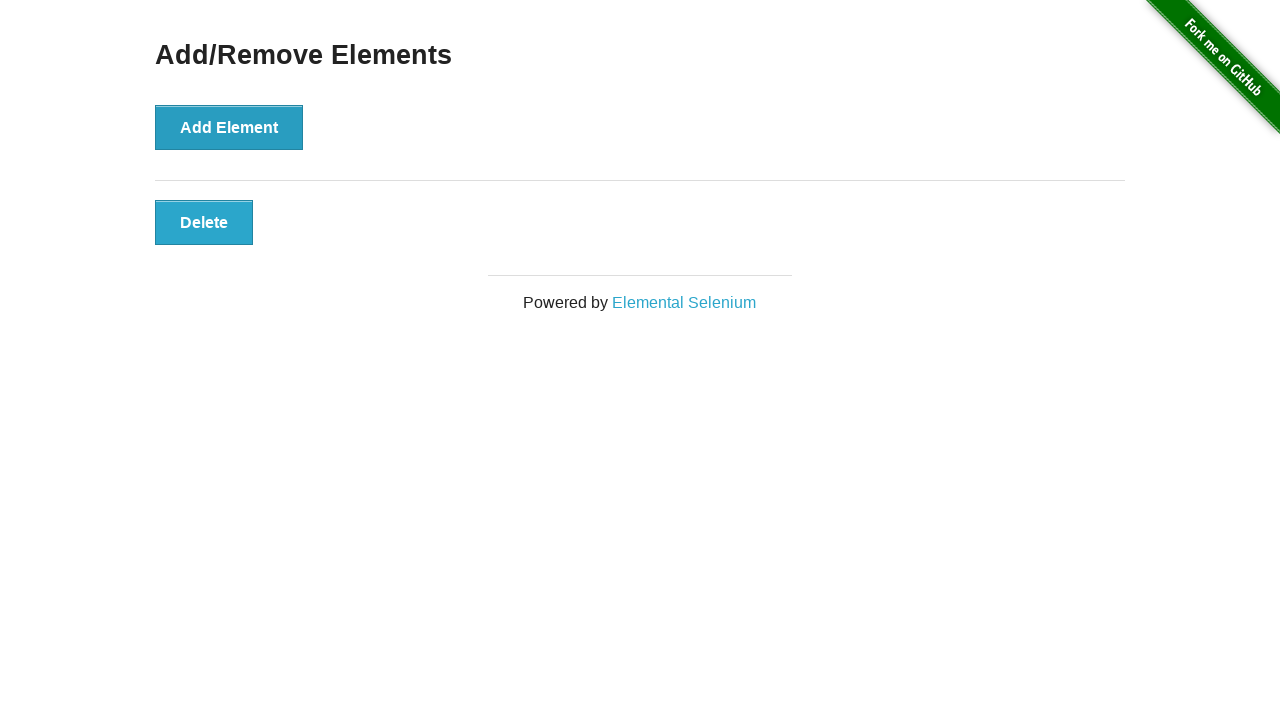

Clicked Add Element button (second time) at (229, 127) on button:text('Add Element')
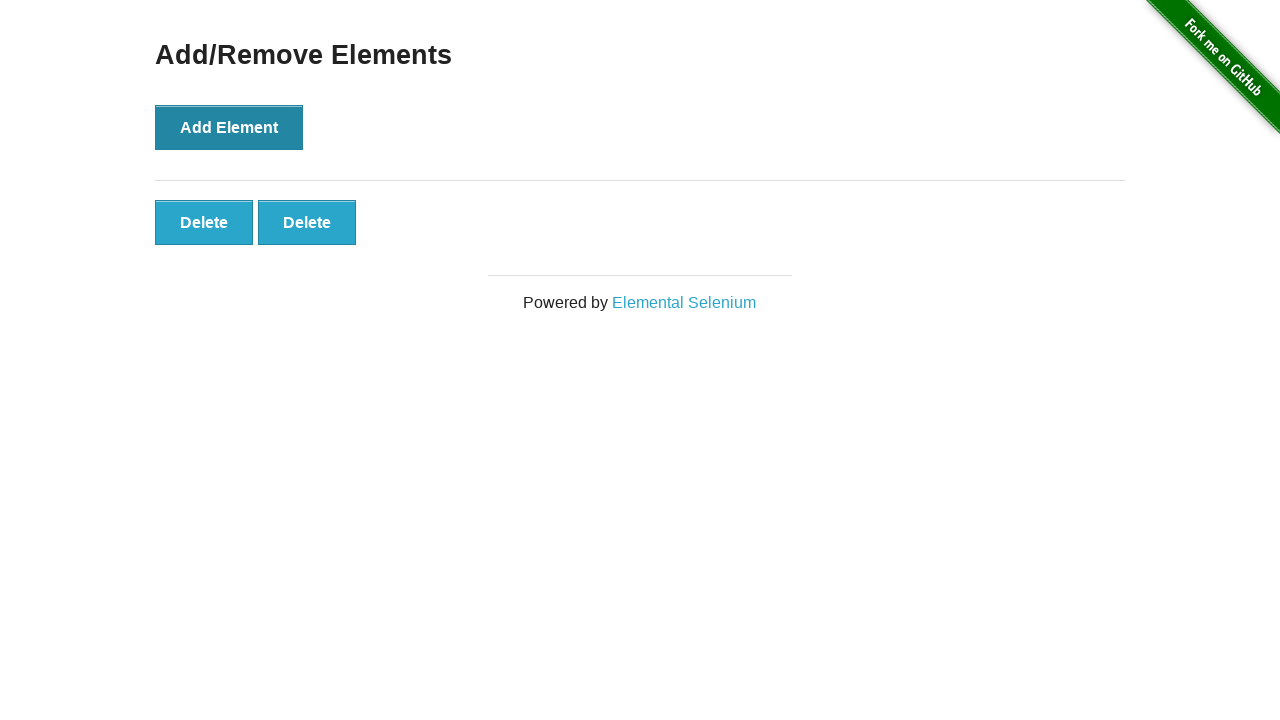

Delete buttons appeared on the page
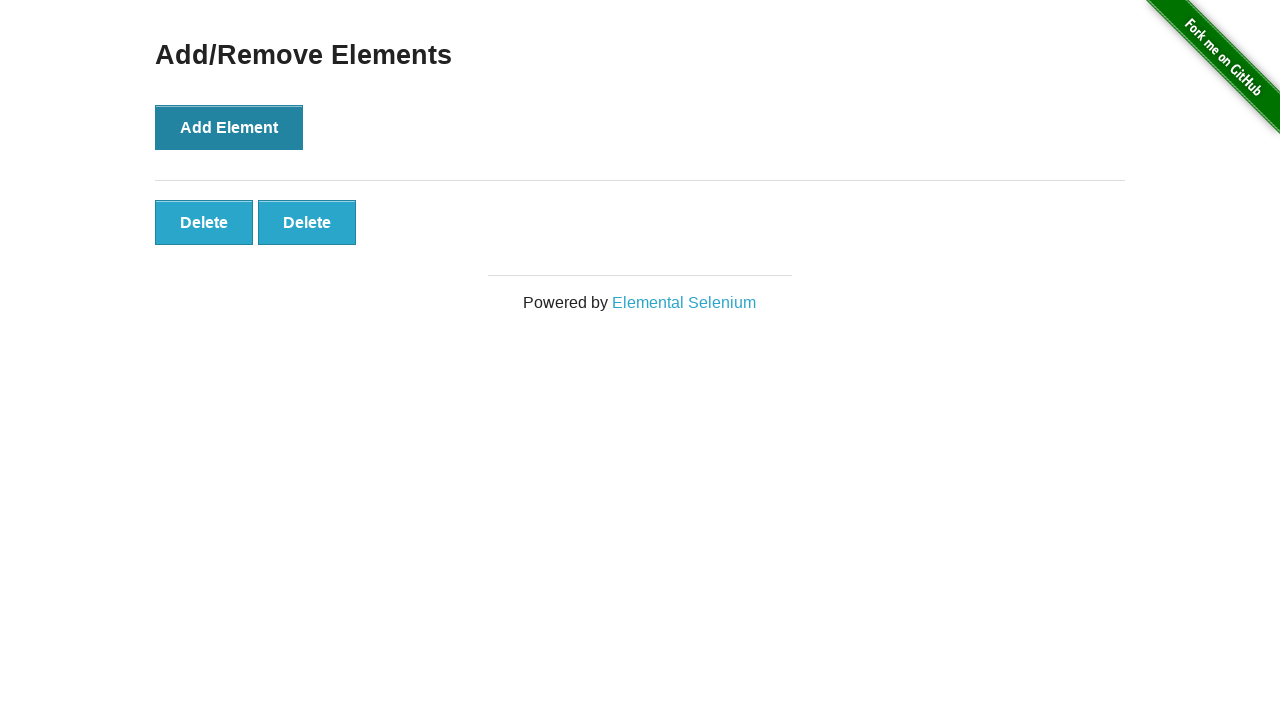

Retrieved all delete buttons - found 2
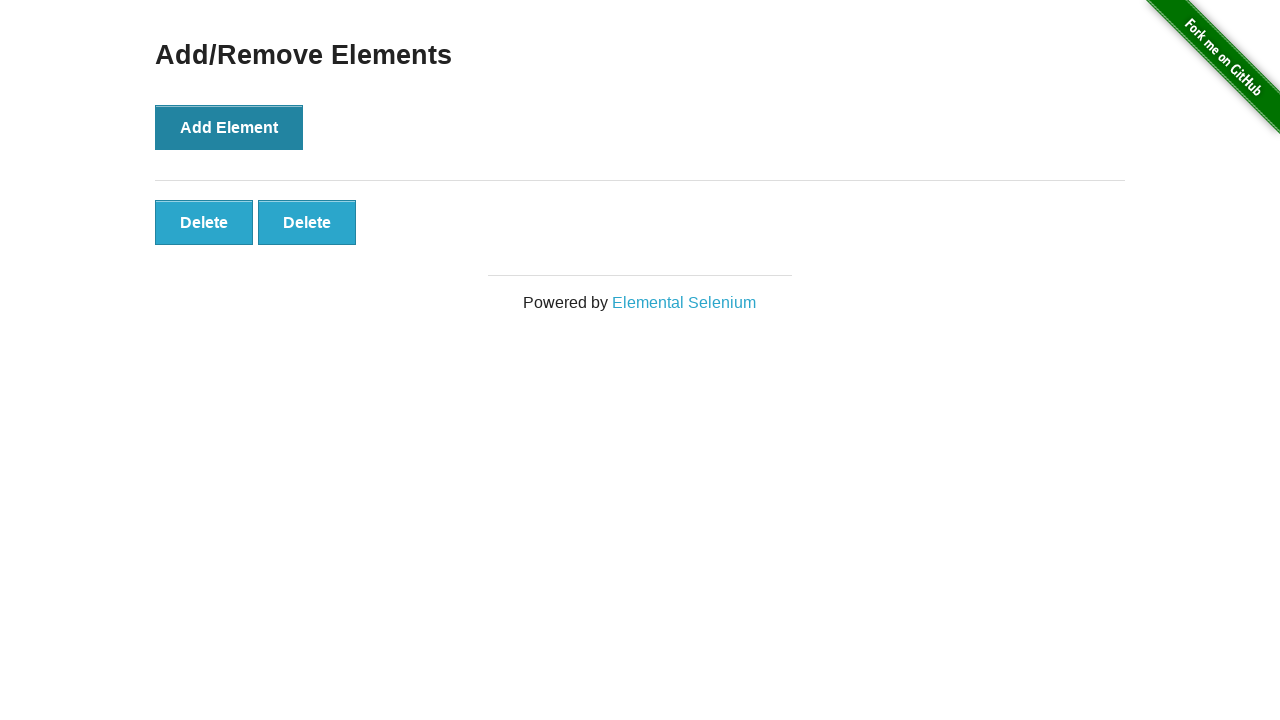

Verified that exactly 2 delete buttons are present
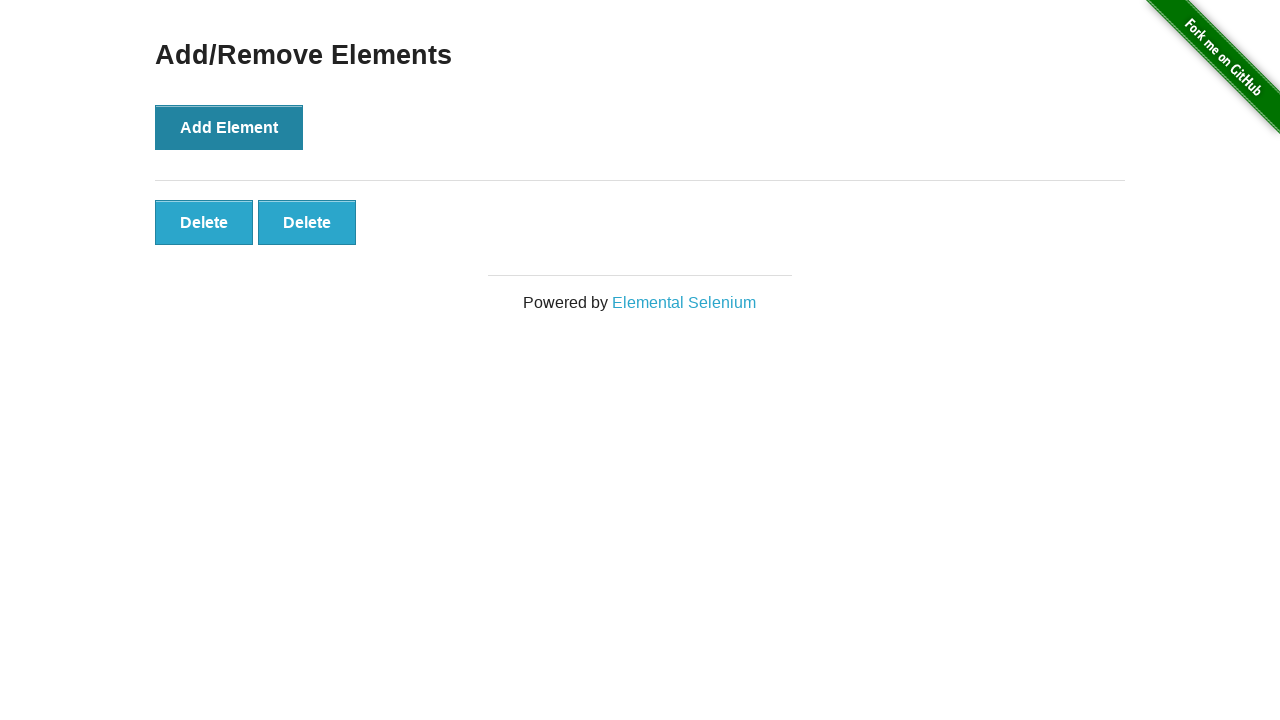

Clicked the first delete button to remove an element at (204, 222) on button:text('Delete')
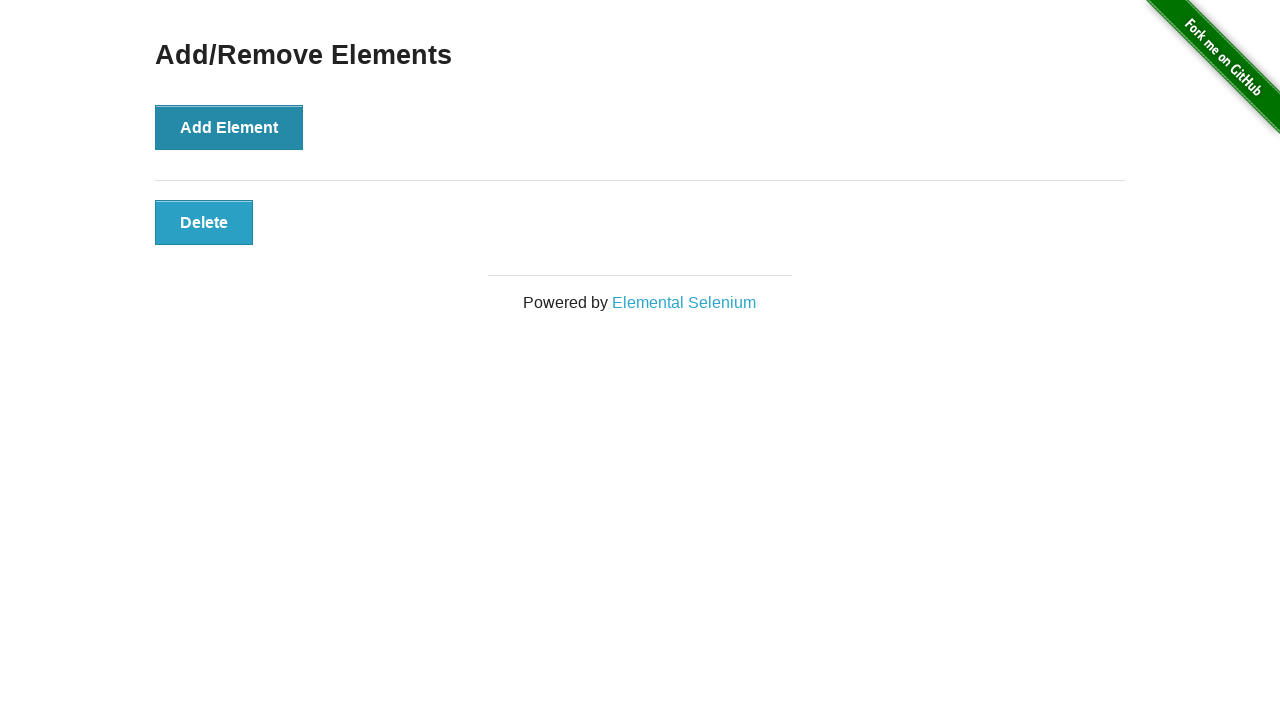

Retrieved remaining delete buttons - found 1
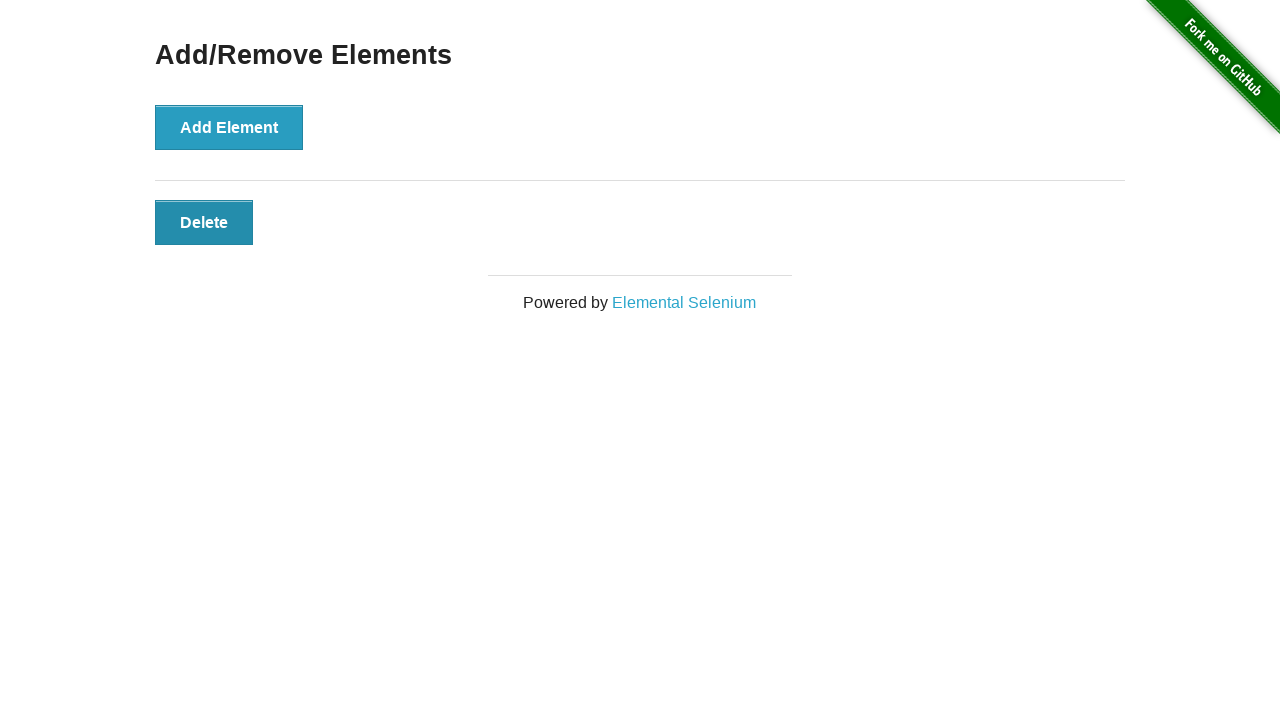

Verified that at least one delete button remains after deletion
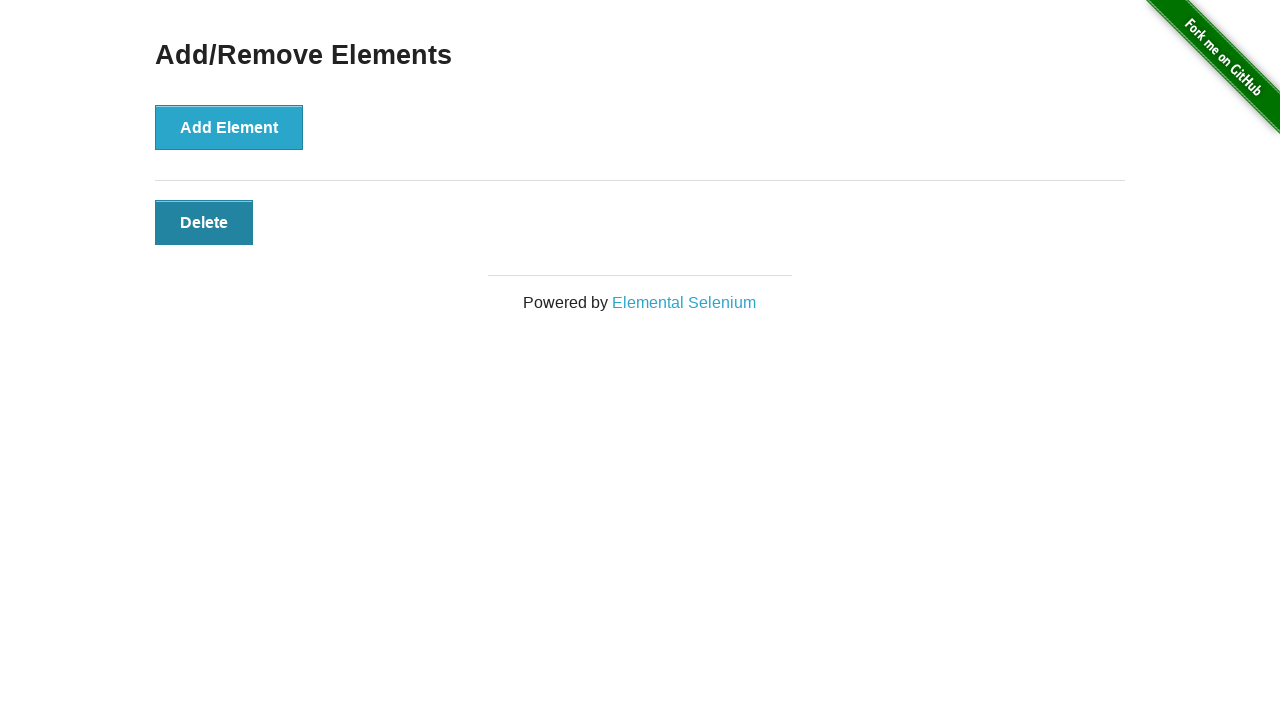

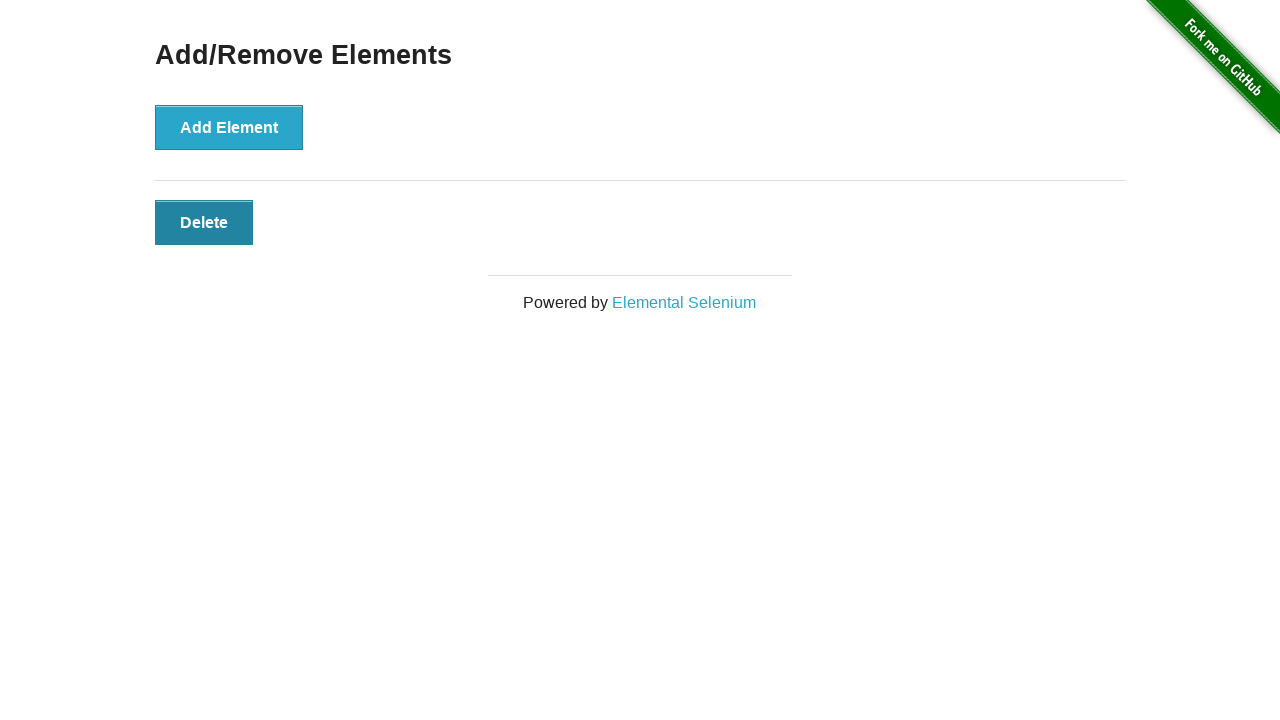